Tests the blind/accessibility mode button by clicking it multiple times and verifying only one close button panel appears

Starting URL: https://minsktrans.by/

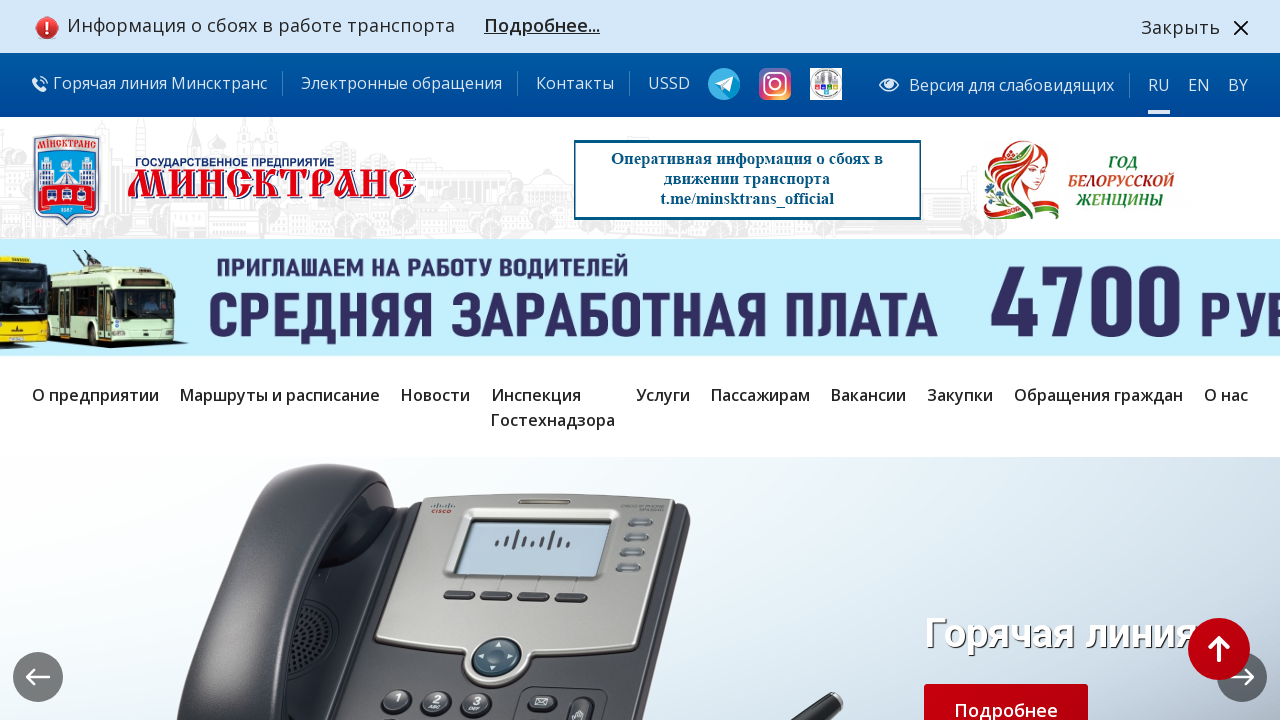

Waited for blind/accessibility mode button to be available
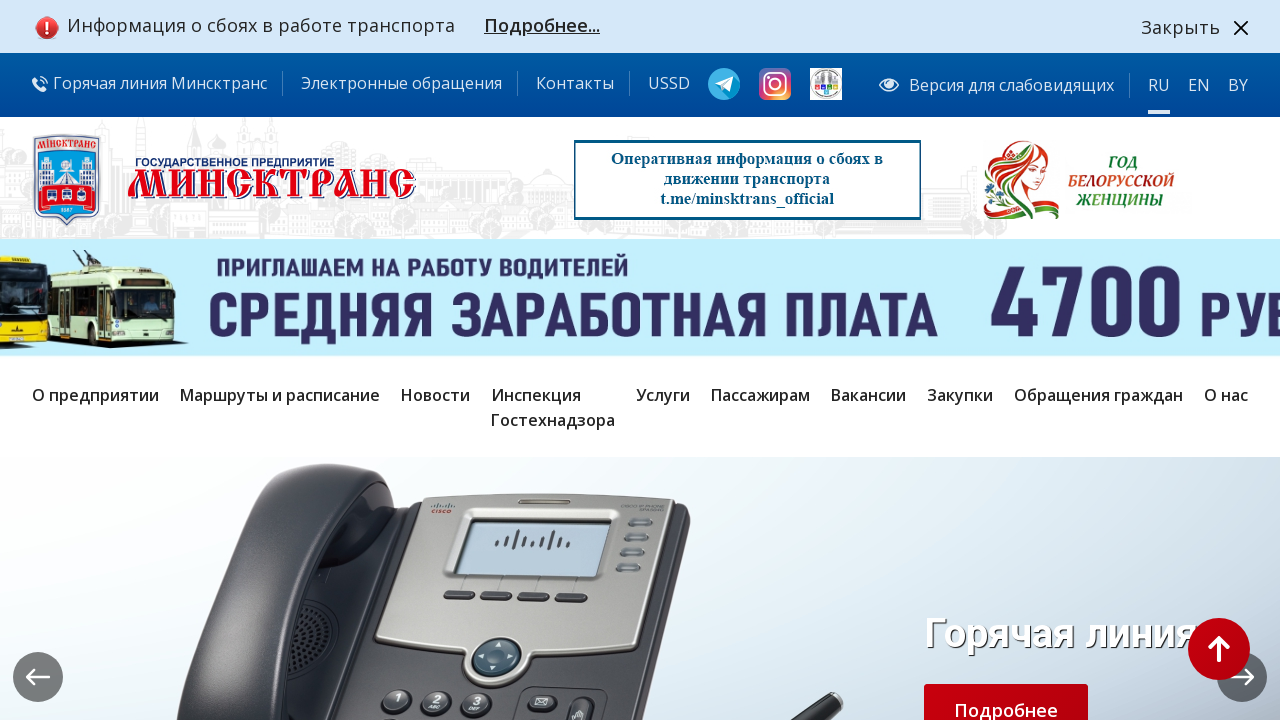

Clicked blind/accessibility mode button (first click) at (1004, 85) on .bvi-open
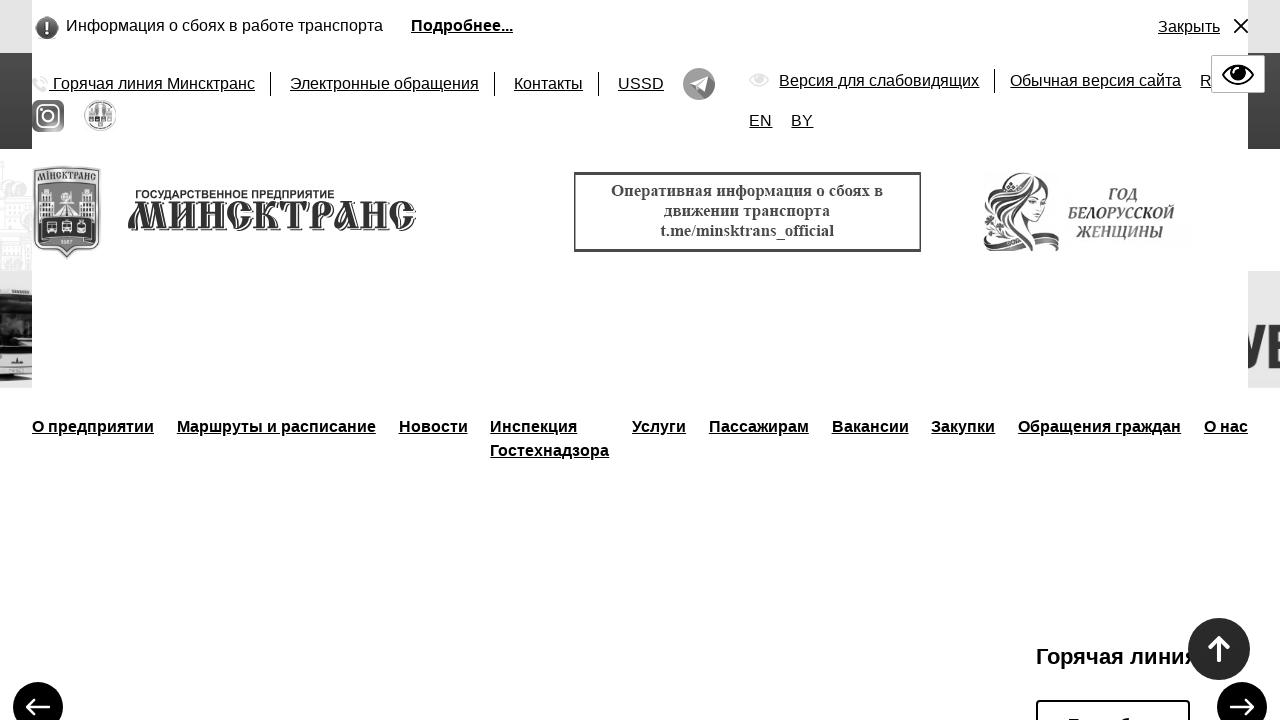

Clicked blind/accessibility mode button (second click) at (872, 81) on .bvi-open
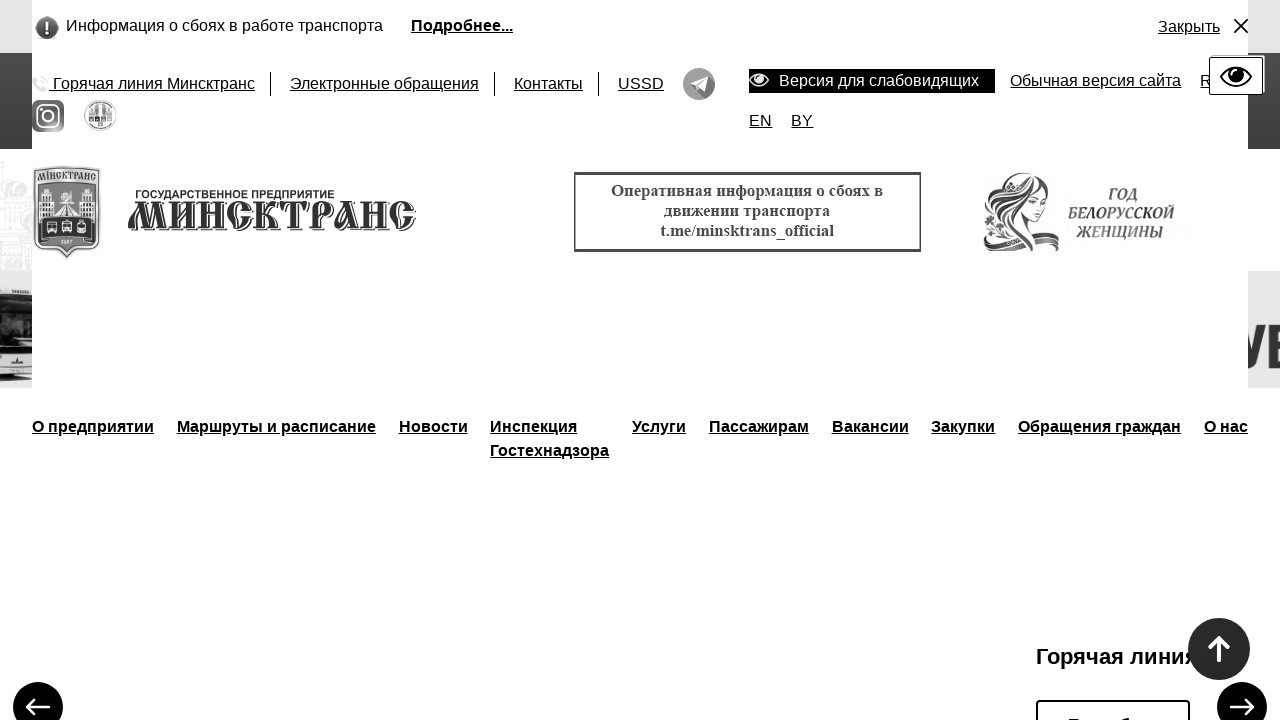

Clicked blind/accessibility mode button (third click) at (872, 81) on .bvi-open
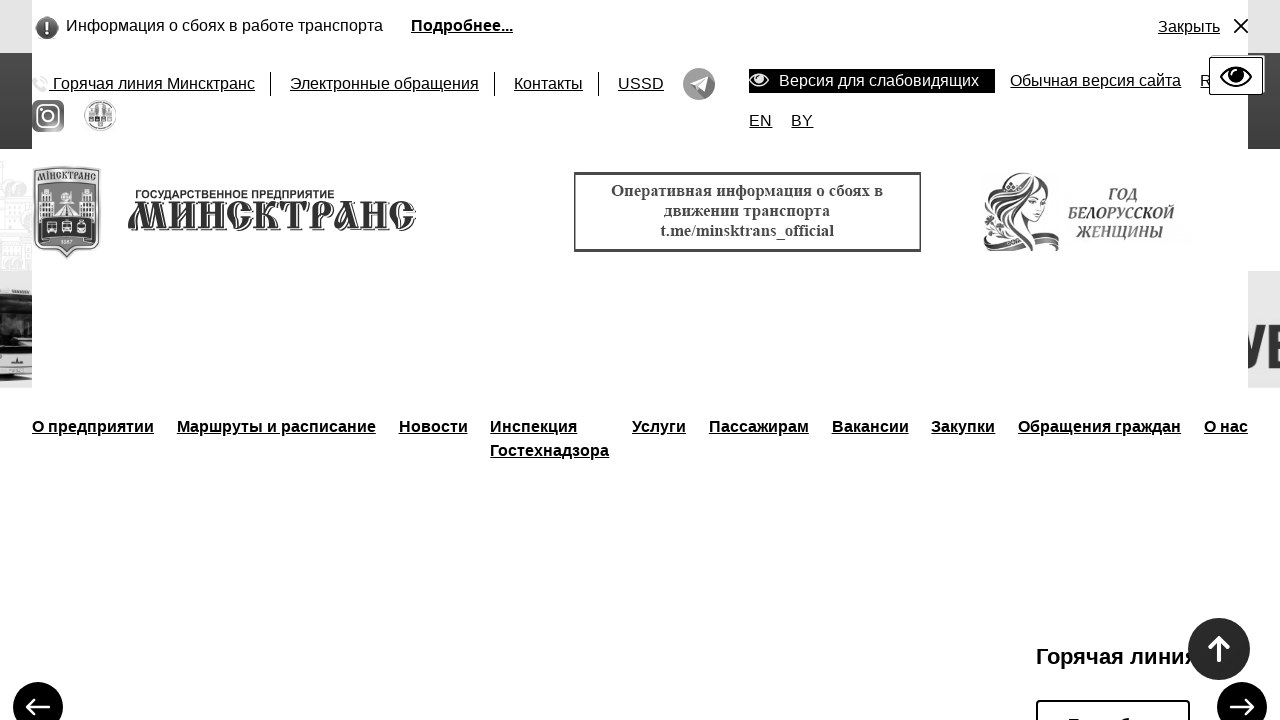

Verified that only one close button panel appears after multiple clicks
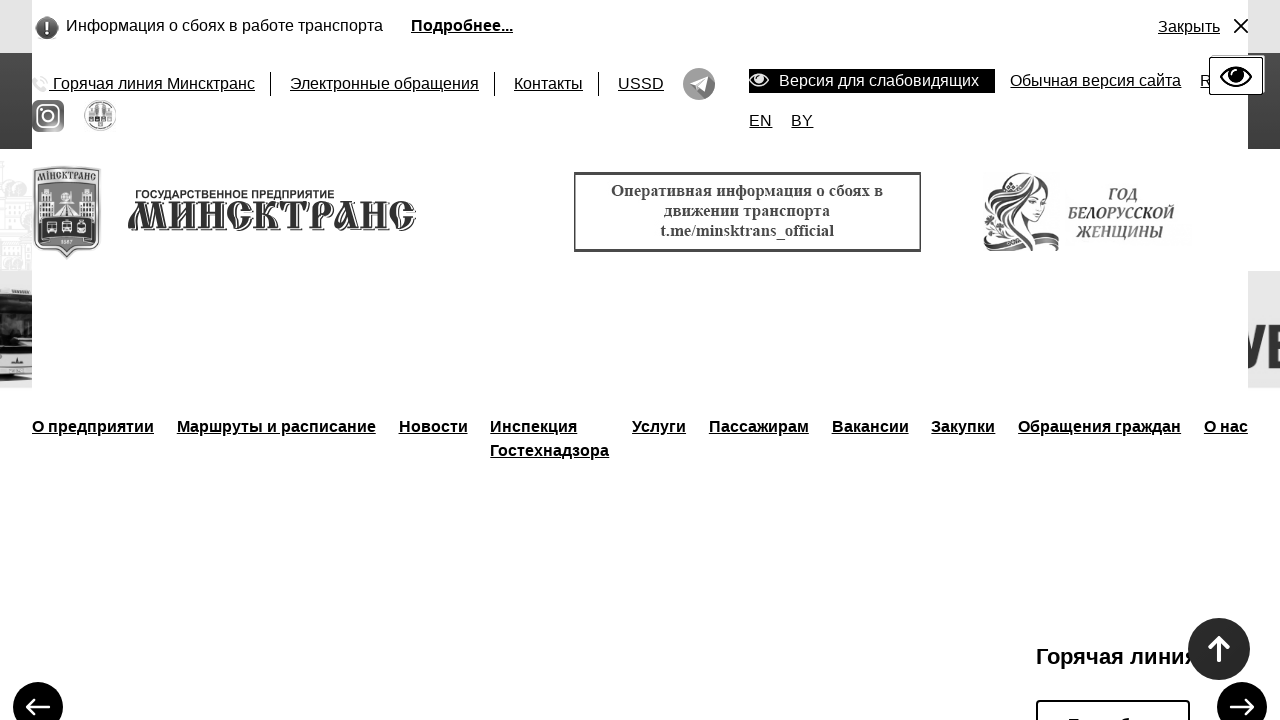

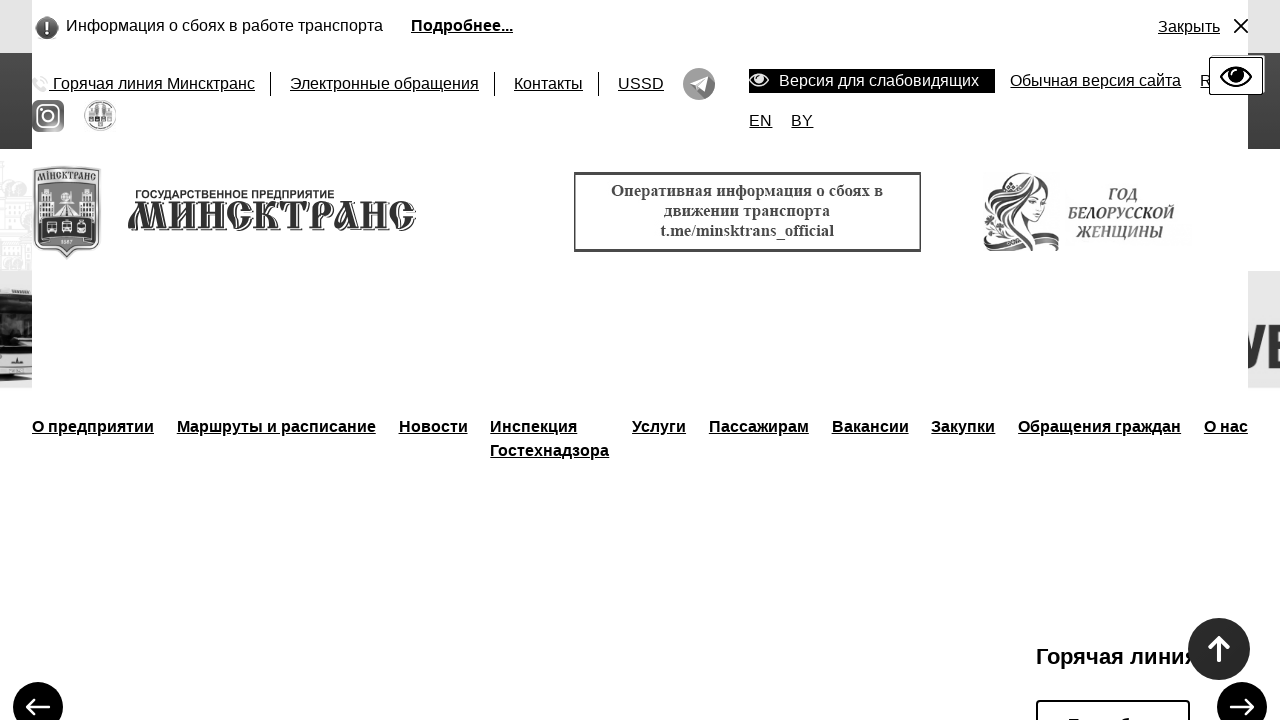